Navigates to the NHL homepage and validates that the page title matches the expected title

Starting URL: https://nhl.com/

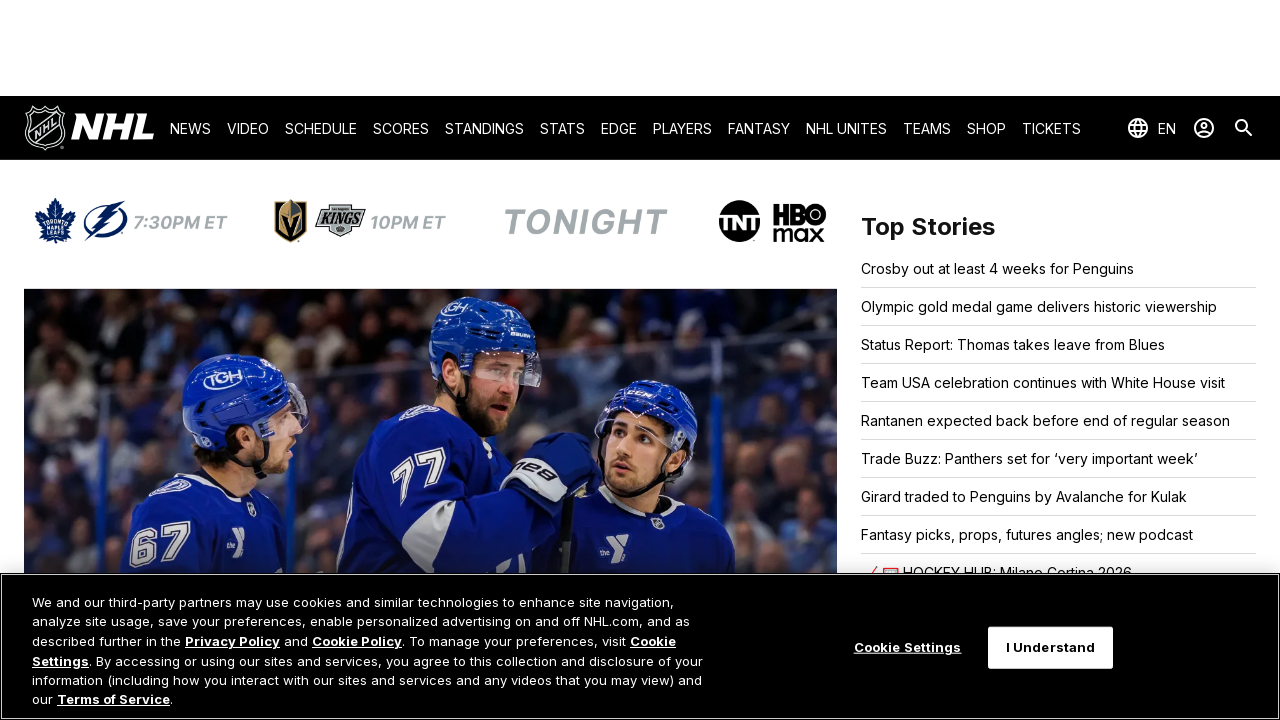

Navigated to NHL homepage
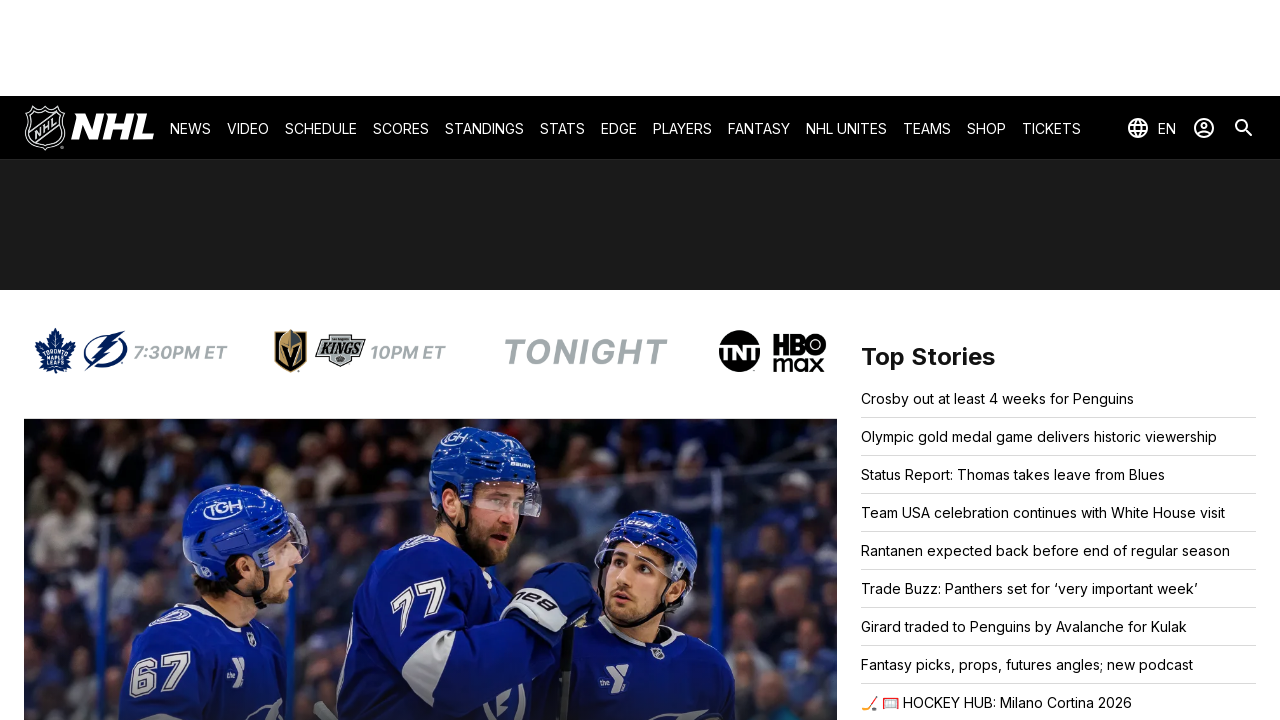

Retrieved page title
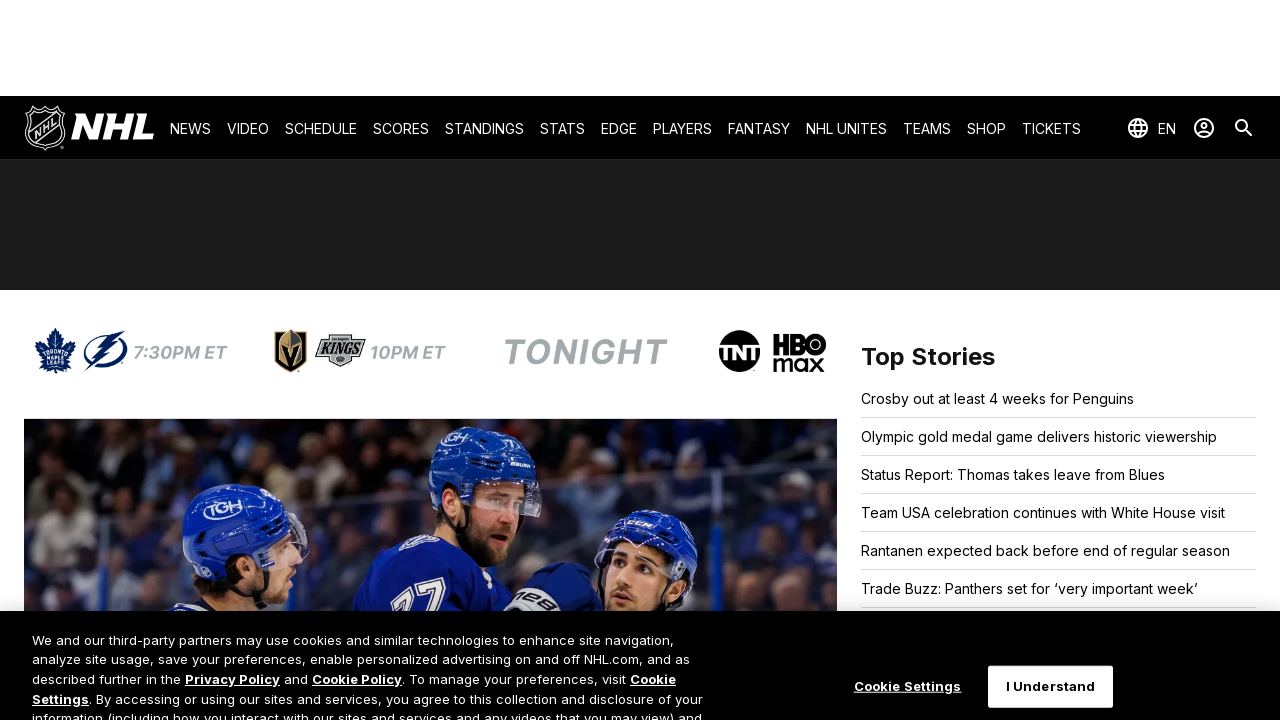

Validated page title matches expected title
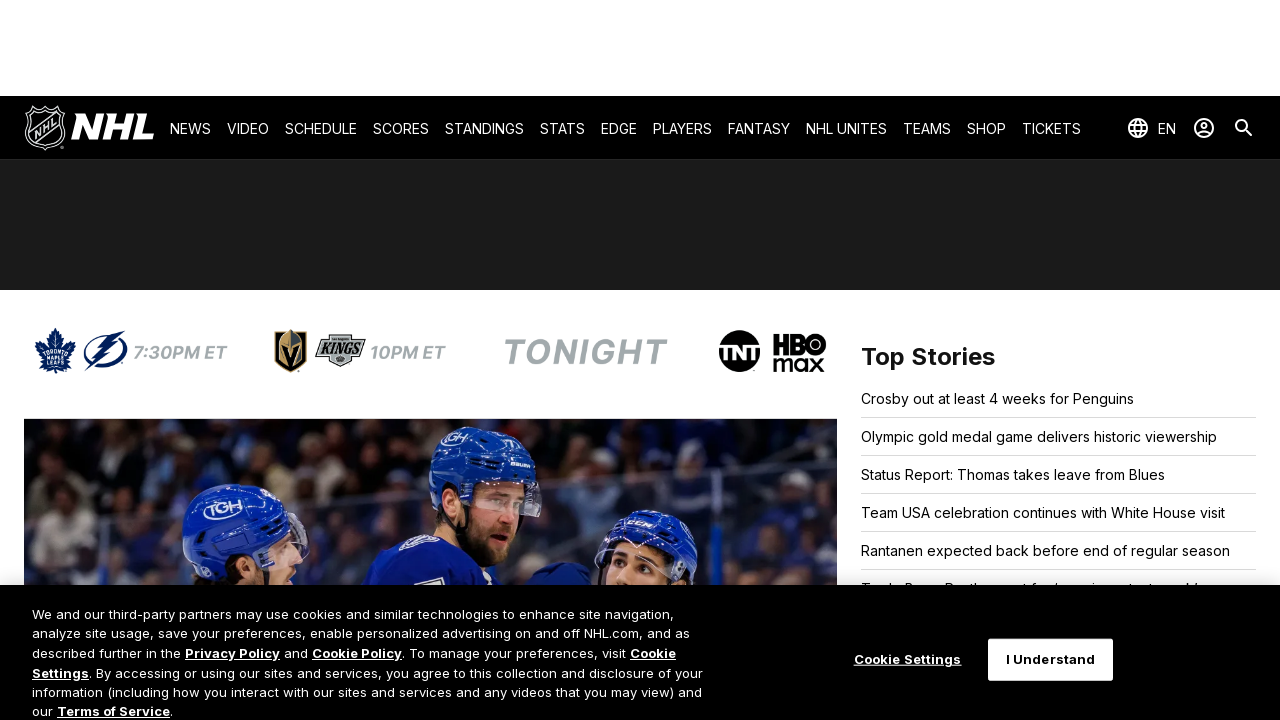

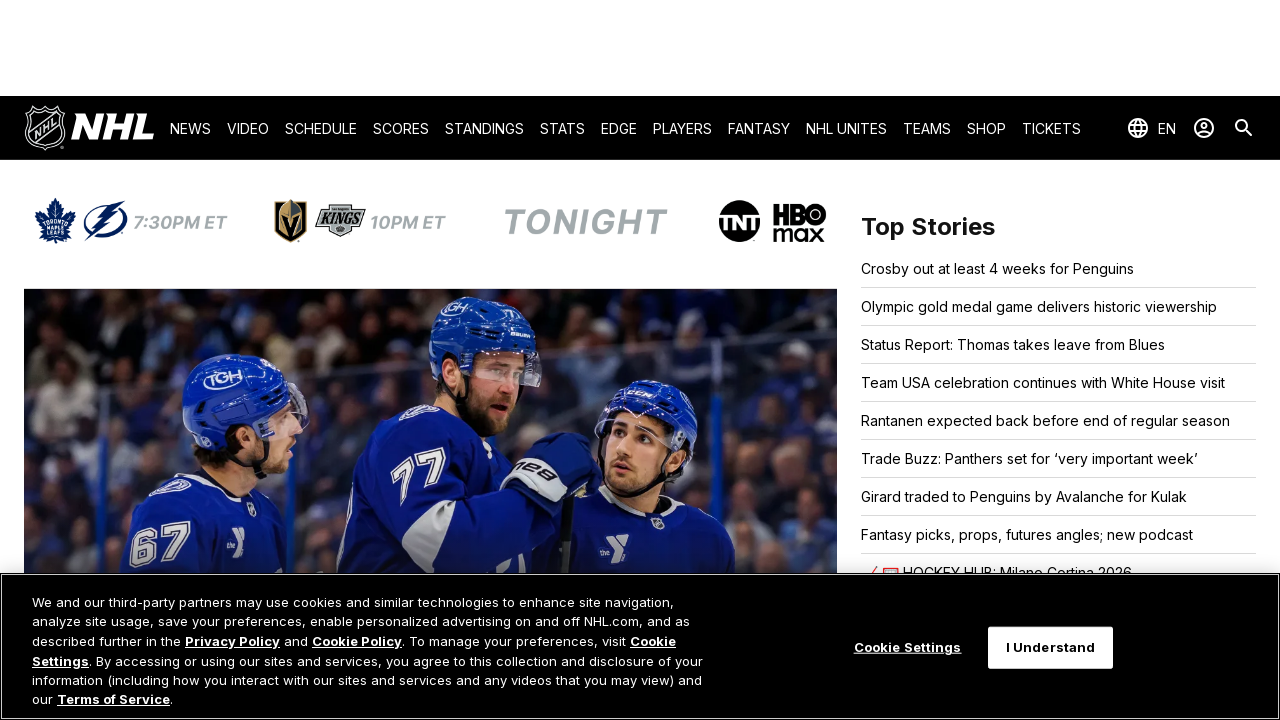